Tests multiple UI interactions on a practice automation page: clicking a checkbox, selecting the corresponding option from a dropdown, entering text into an input field, triggering an alert, and verifying the alert message.

Starting URL: https://rahulshettyacademy.com/AutomationPractice/

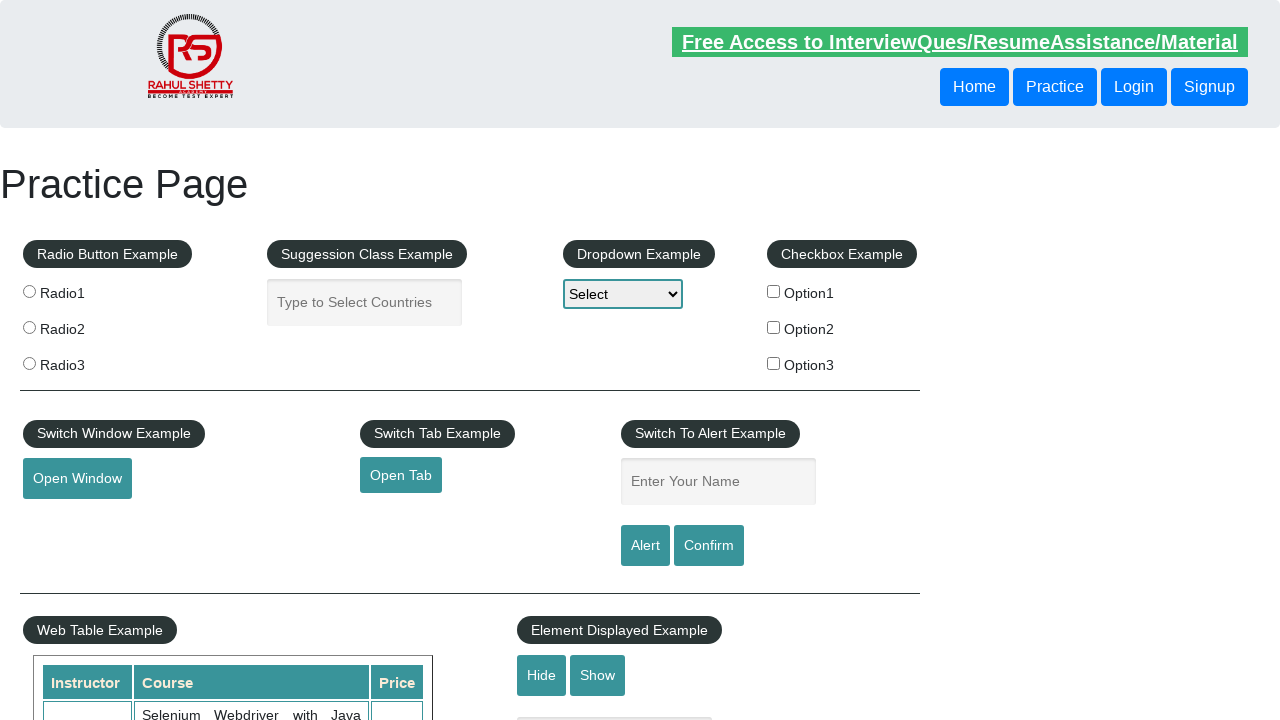

Clicked the second checkbox (Option2) at (774, 327) on xpath=//*[@id='checkbox-example']/fieldset/label[2]/input
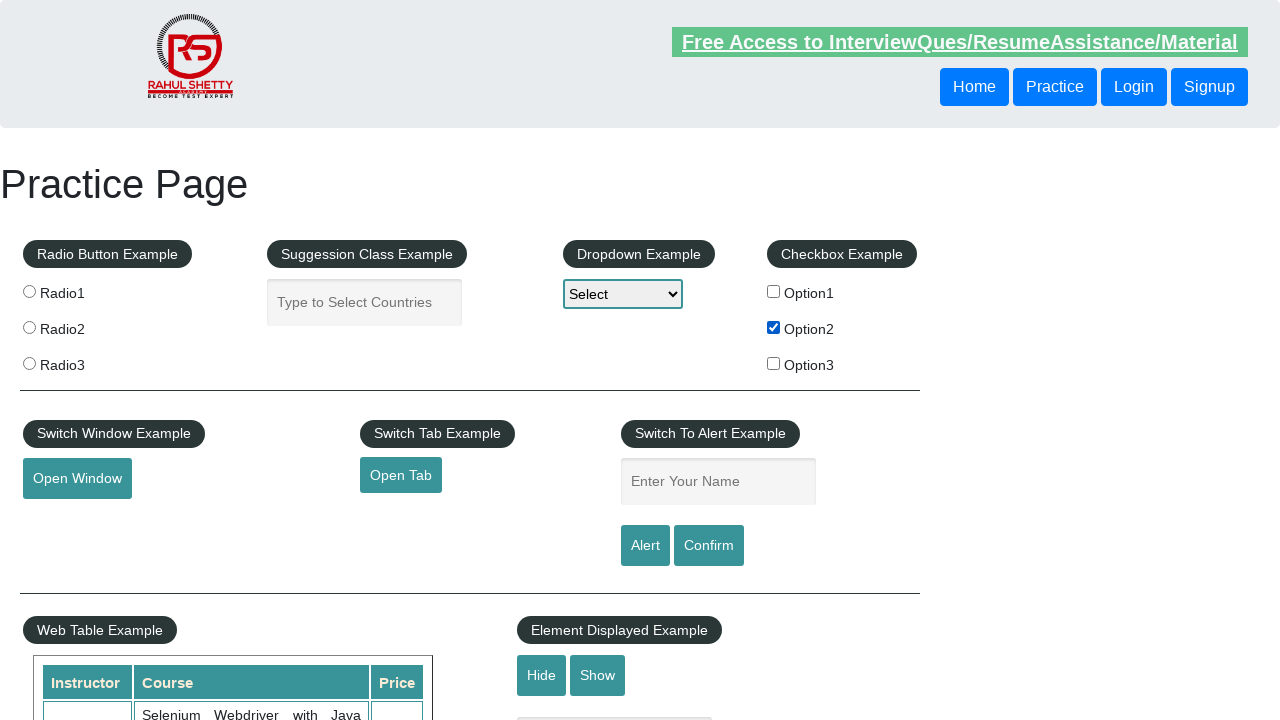

Retrieved checkbox label text: 'Option2'
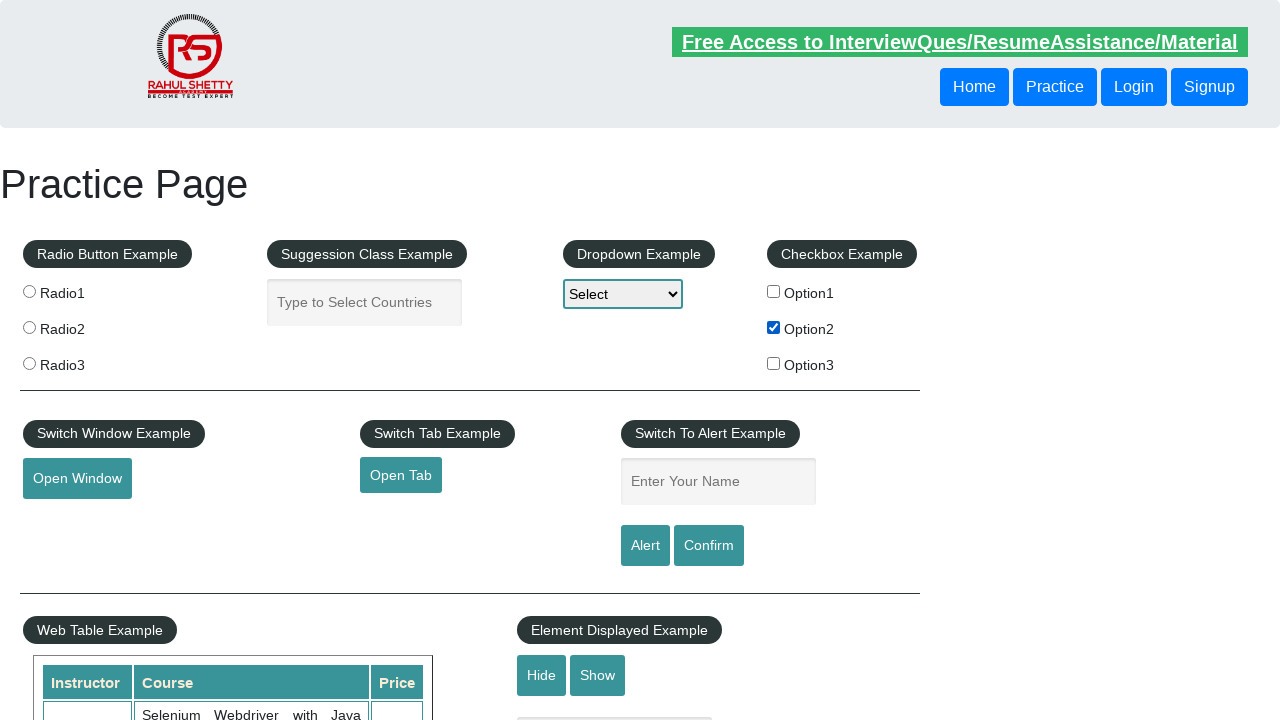

Selected 'Option2' from dropdown on #dropdown-class-example
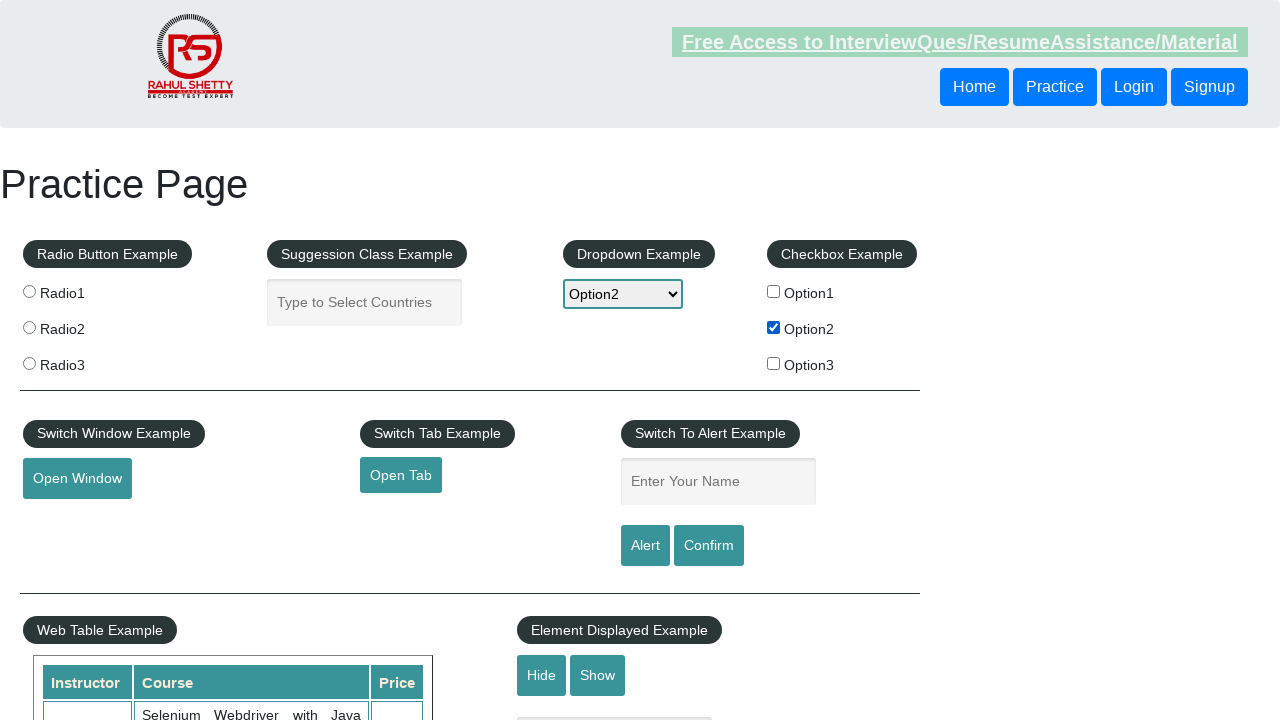

Entered 'Option2' into name input field on #name
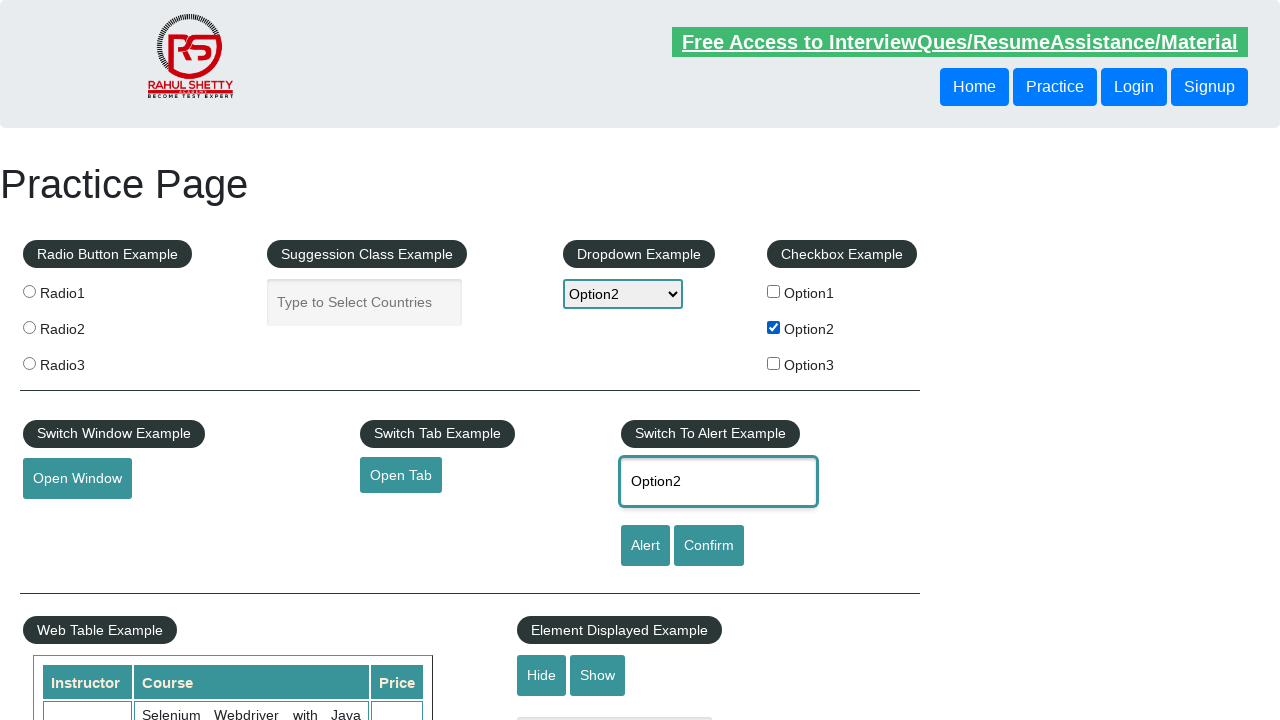

Clicked the alert button at (645, 546) on #alertbtn
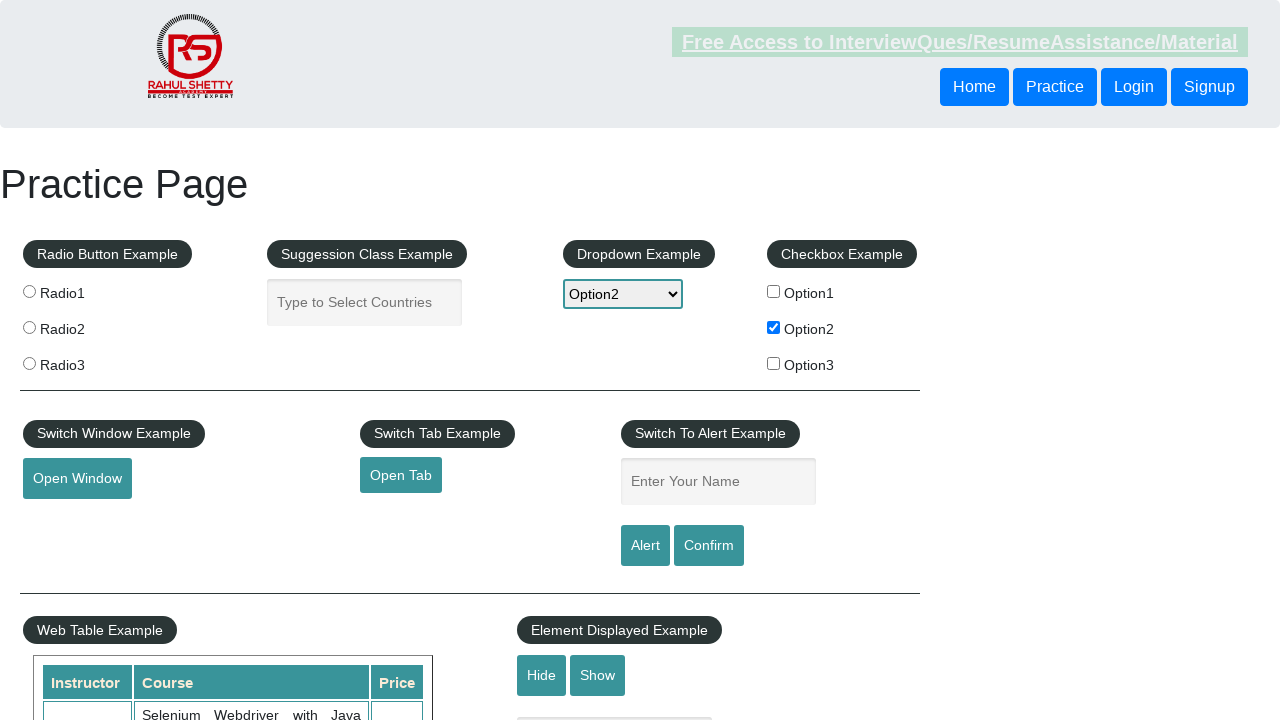

Set up dialog handler to accept alerts
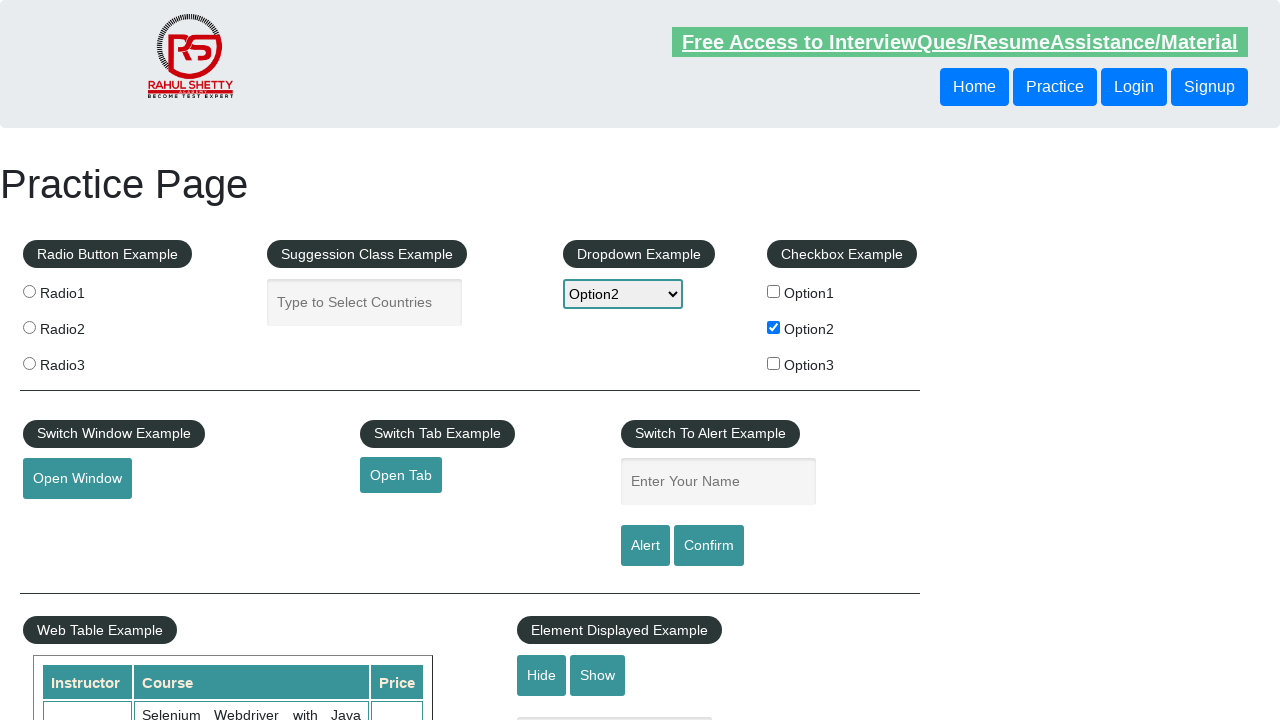

Waited for alert to be processed
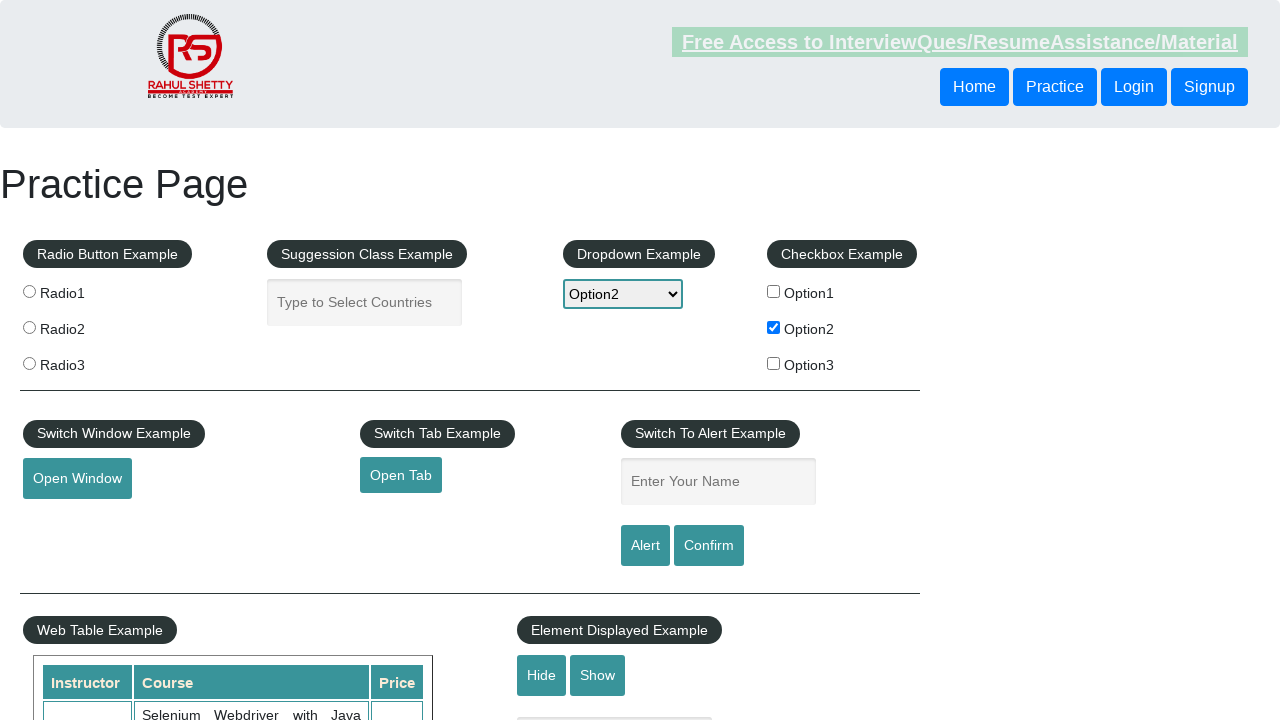

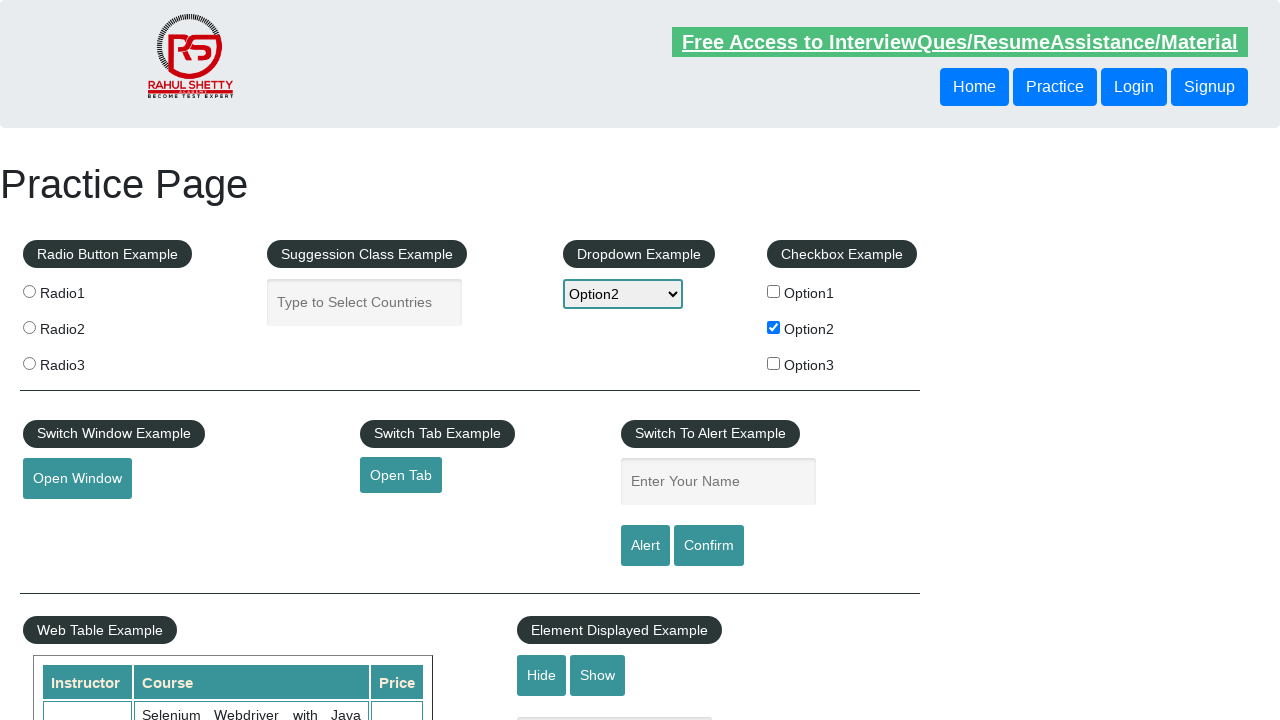